Tests the Community navigation link by clicking it and verifying the navigation works

Starting URL: https://playwright.dev/

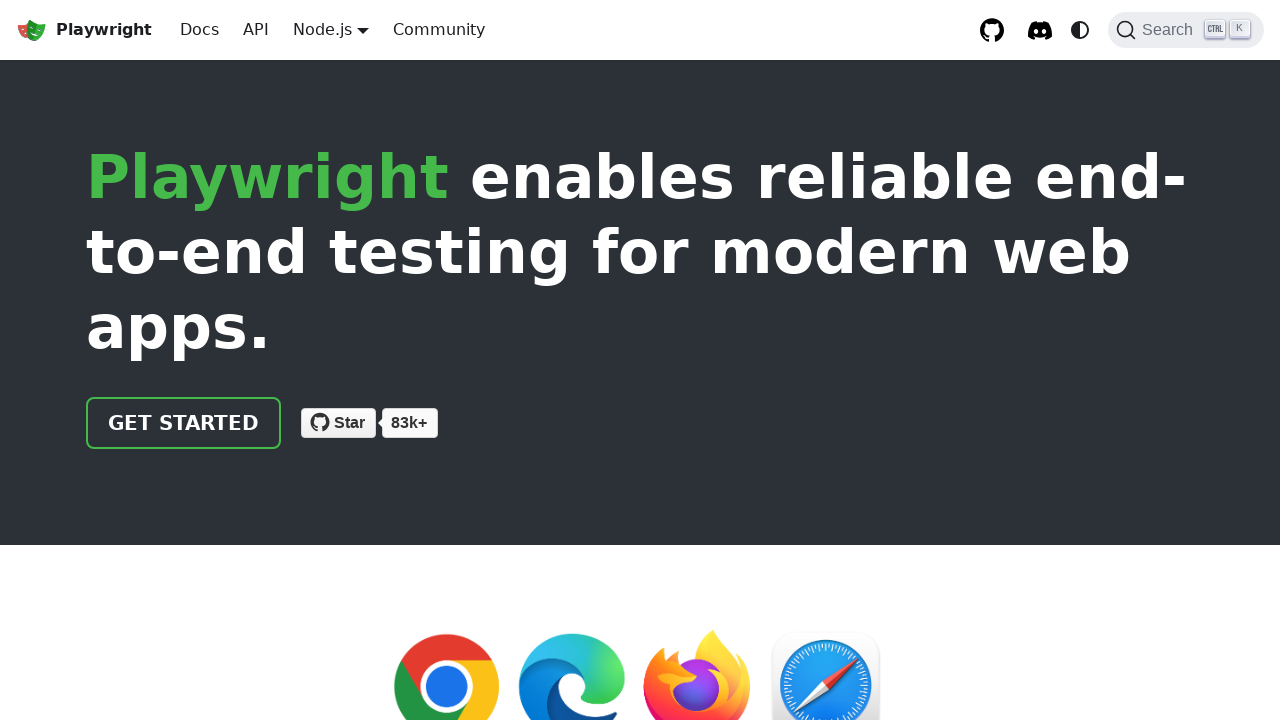

Located Community link in header navigation
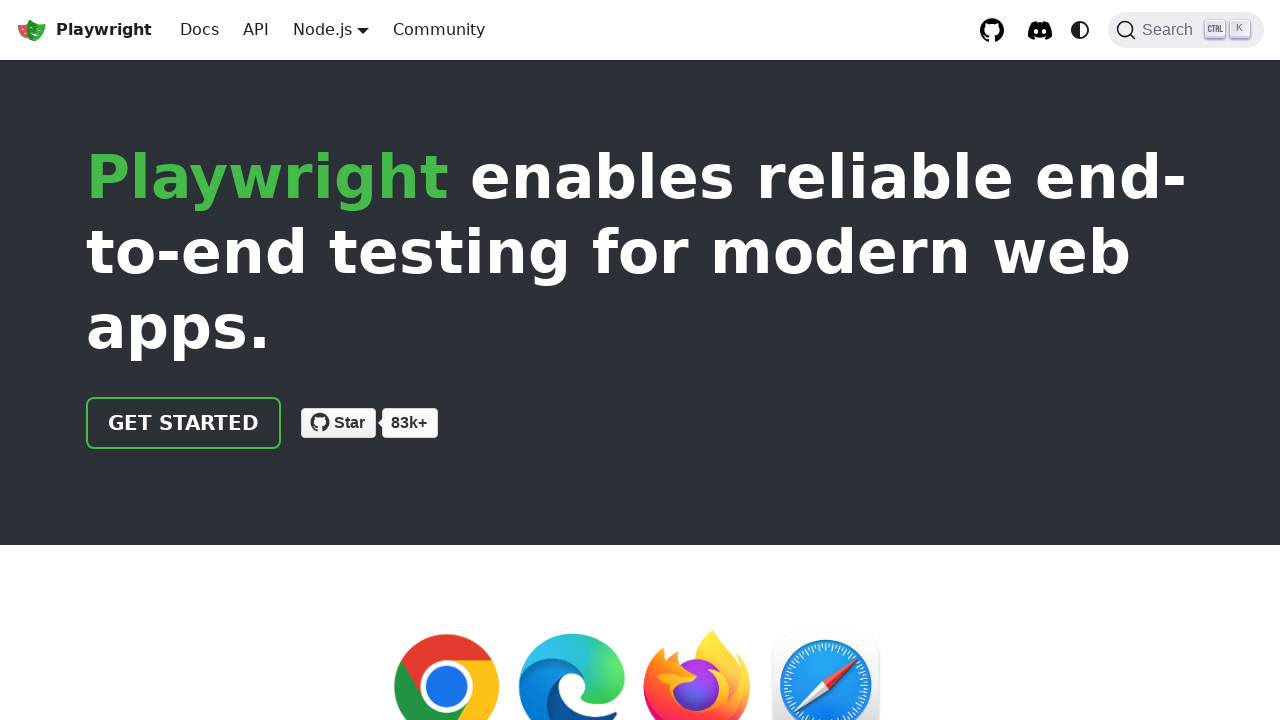

Clicked Community navigation link at (439, 30) on a.navbar__item >> internal:has-text="Community"i
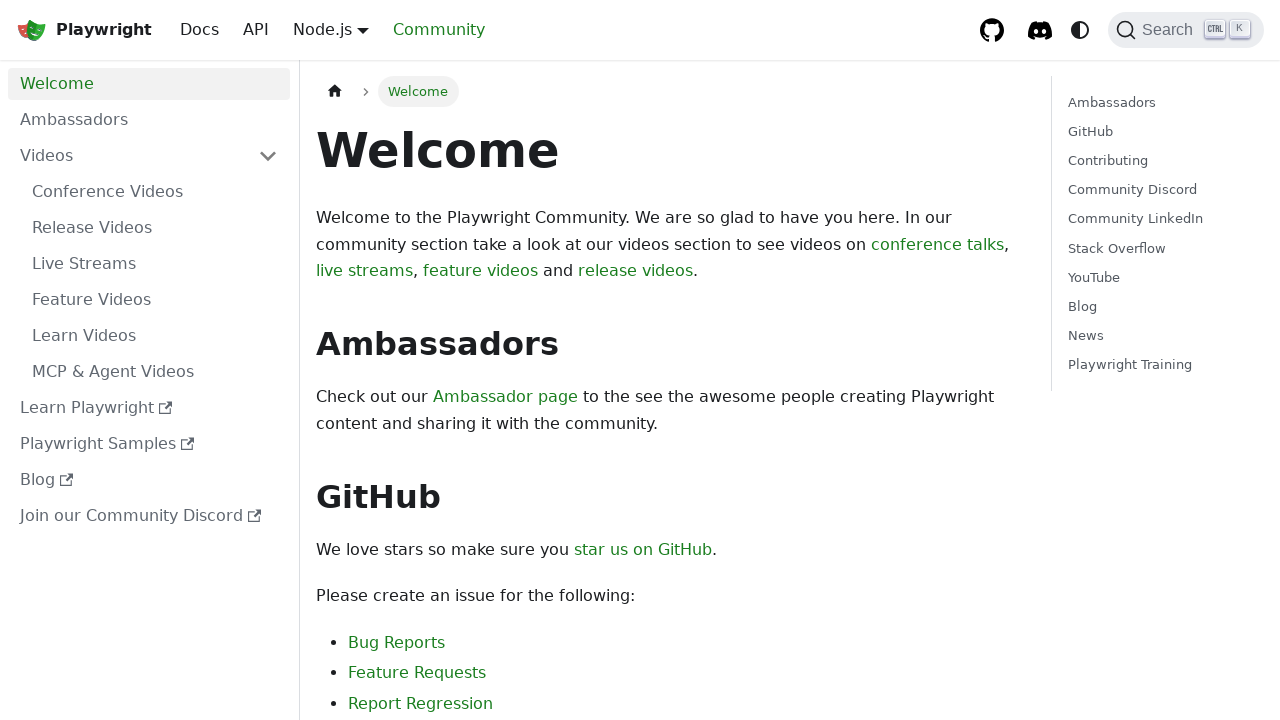

Navigation completed and page fully loaded
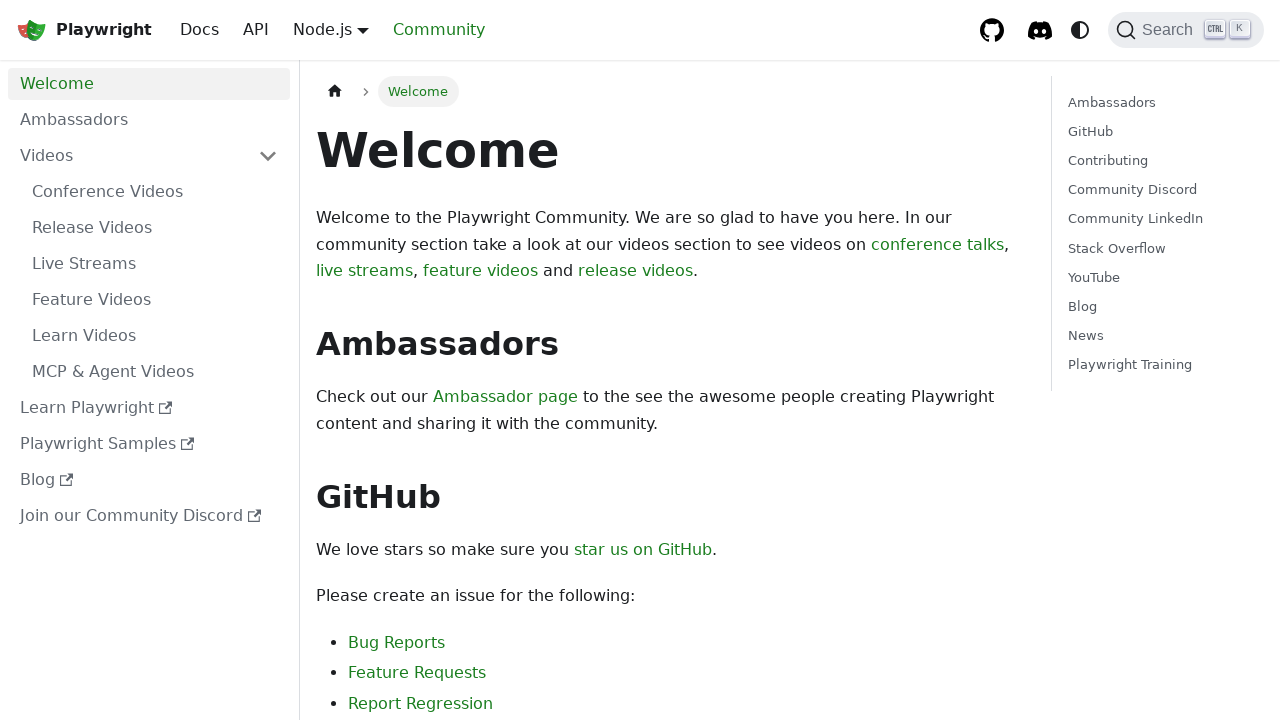

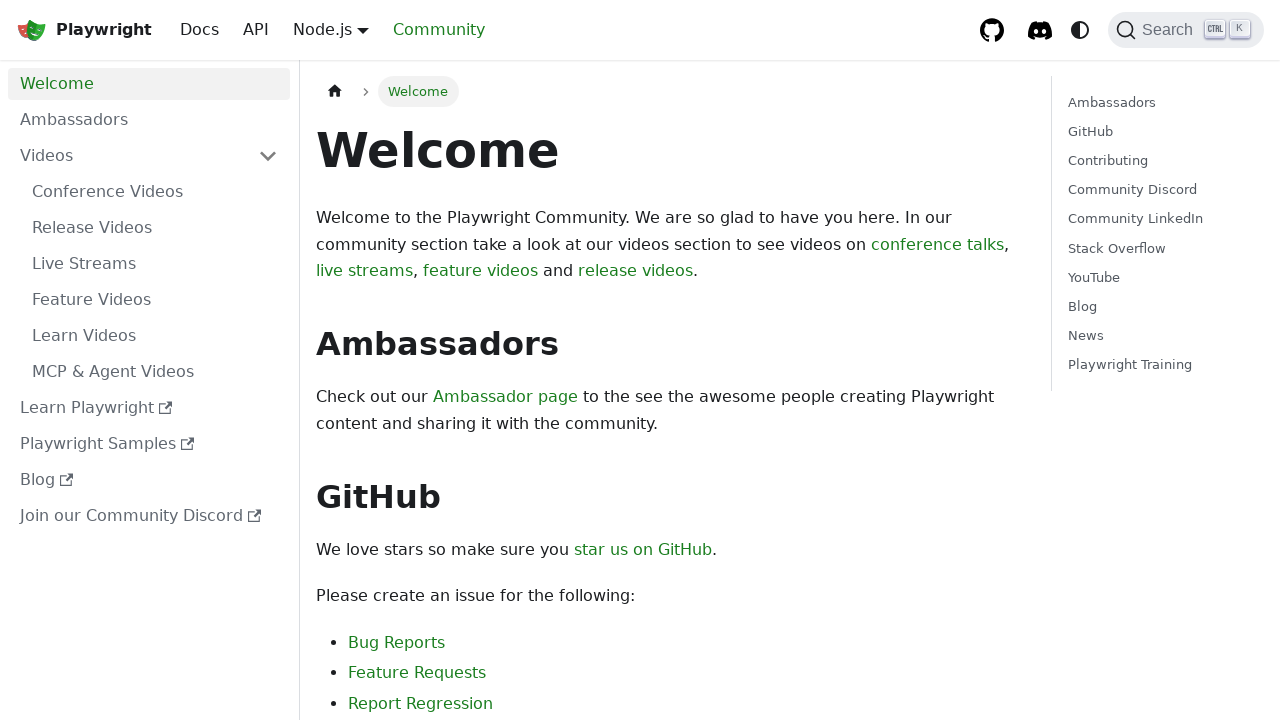